Tests login form error handling by submitting invalid user credentials and verifying the error message

Starting URL: https://www.saucedemo.com/

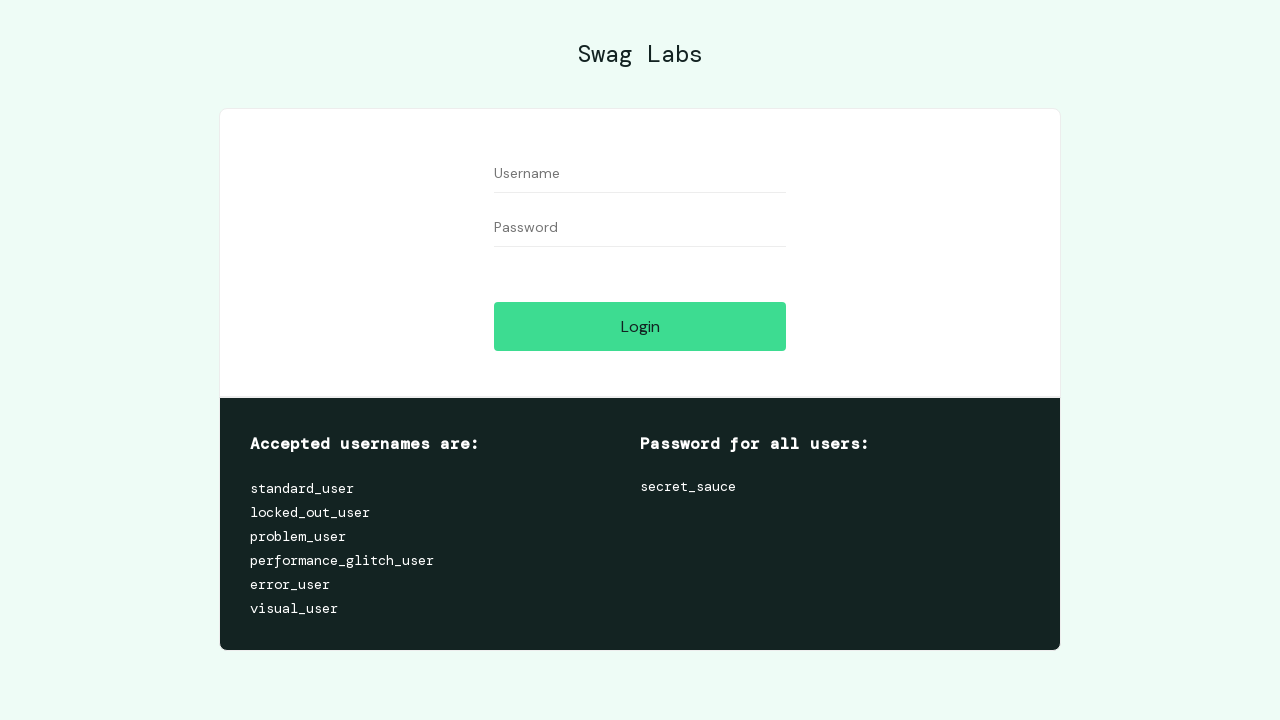

Filled username field with 'invaliduser' on input[name='user-name']
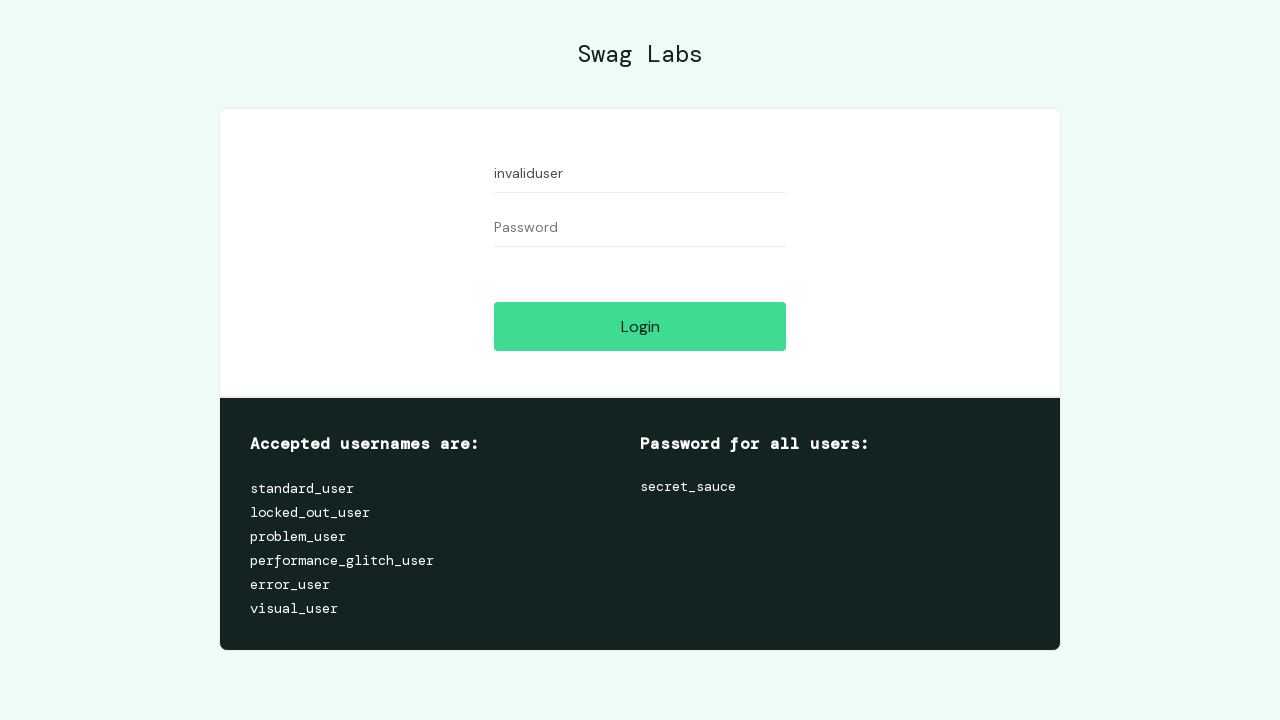

Filled password field with 'wrongpassword' on input[name='password']
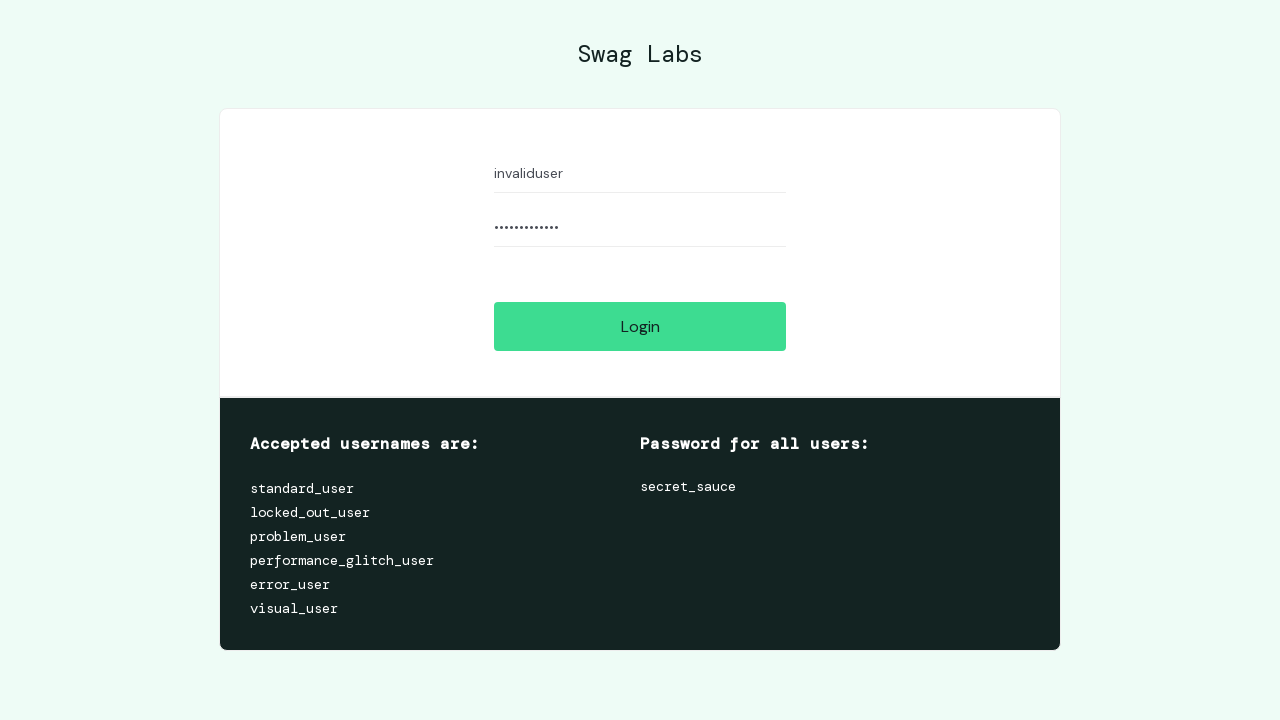

Clicked login button to submit invalid credentials at (640, 326) on input[name='login-button']
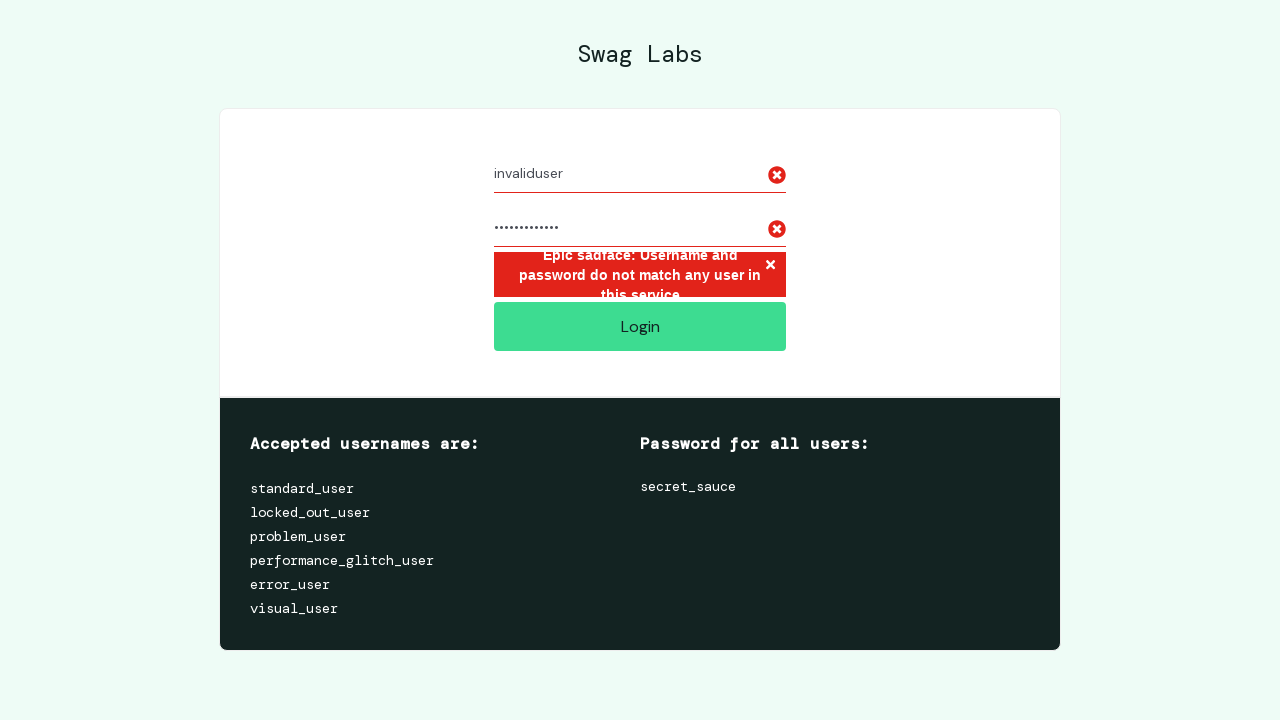

Error message appeared after failed login attempt
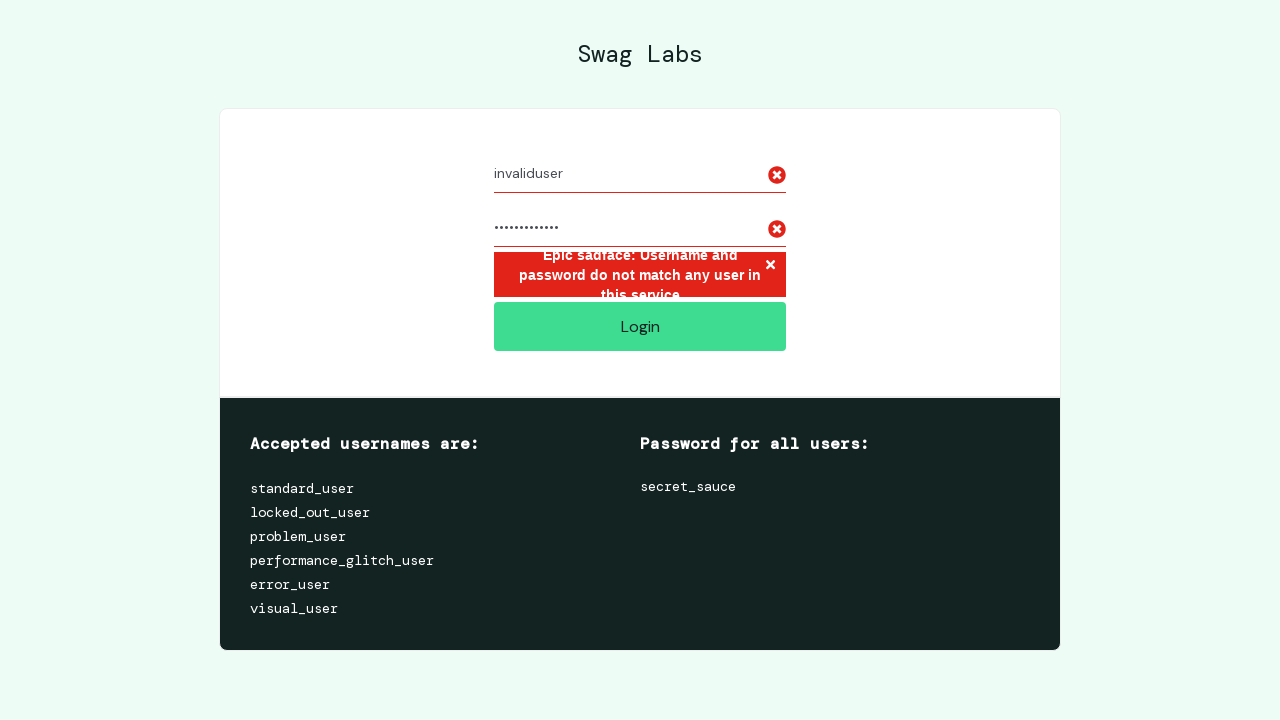

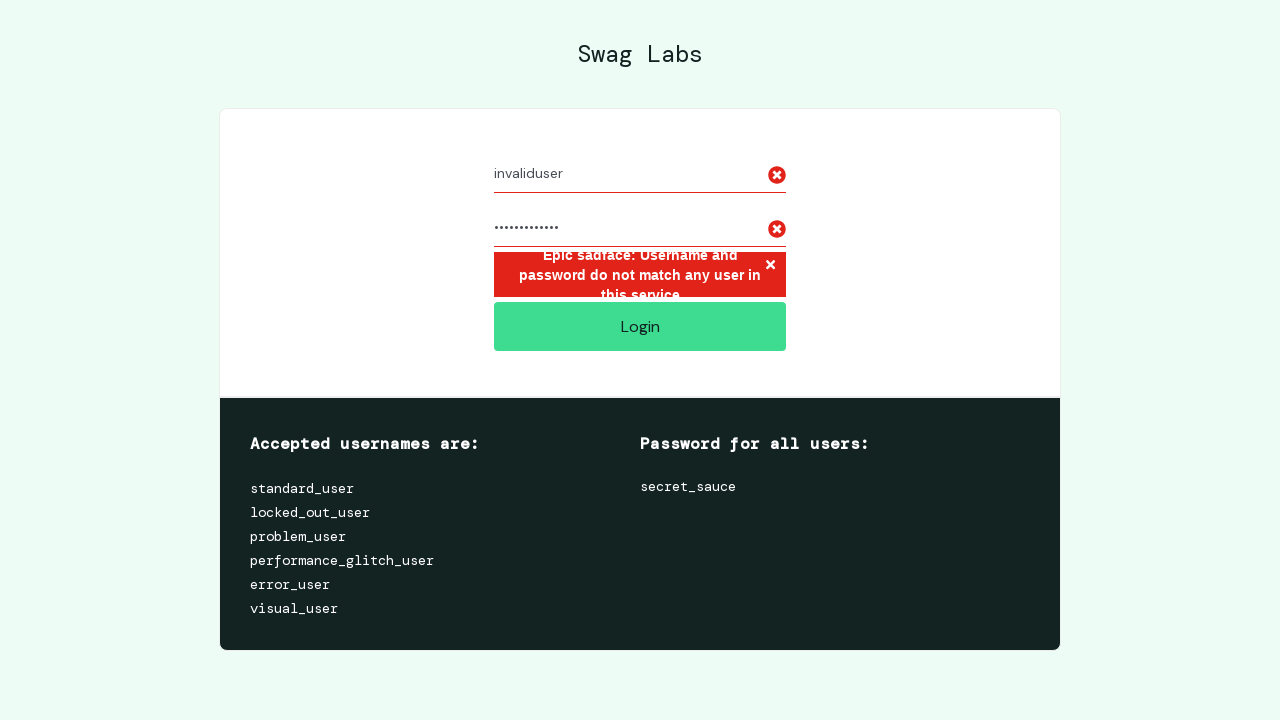